Navigates to the GreenKart practice e-commerce landing page and verifies it loads correctly

Starting URL: https://rahulshettyacademy.com/seleniumPractise/#/

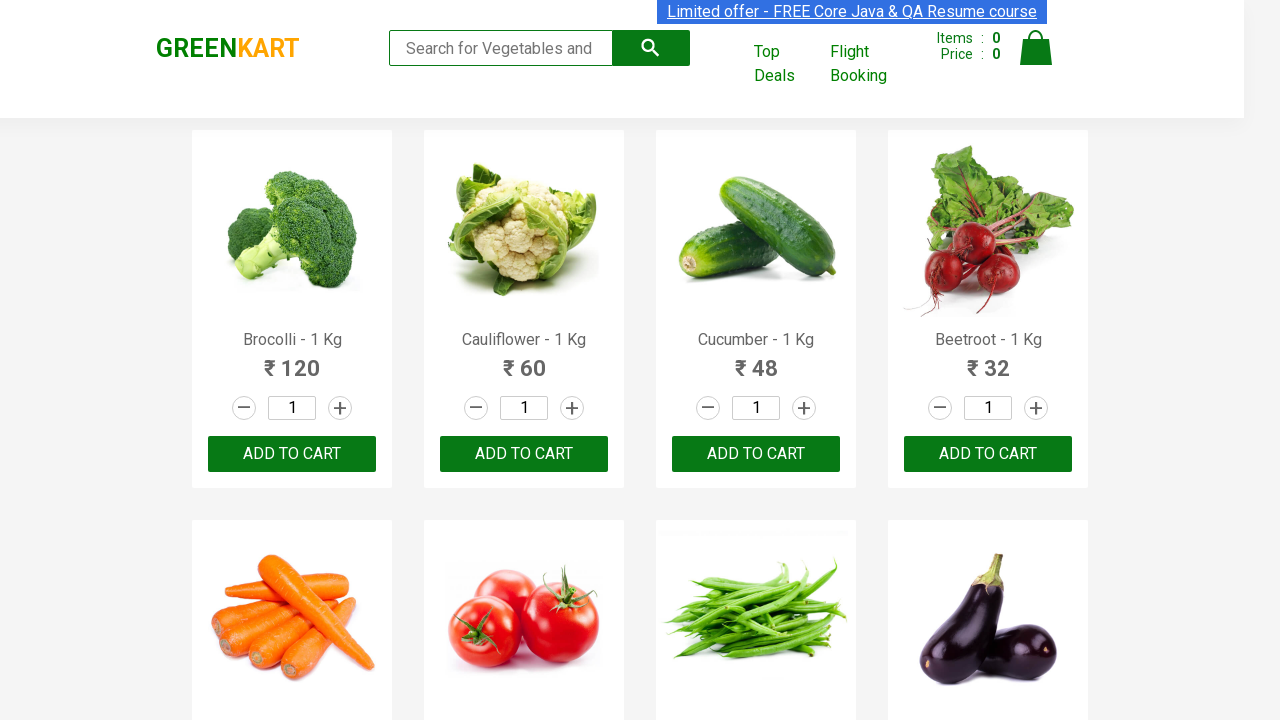

Waited for product elements to load on GreenKart landing page
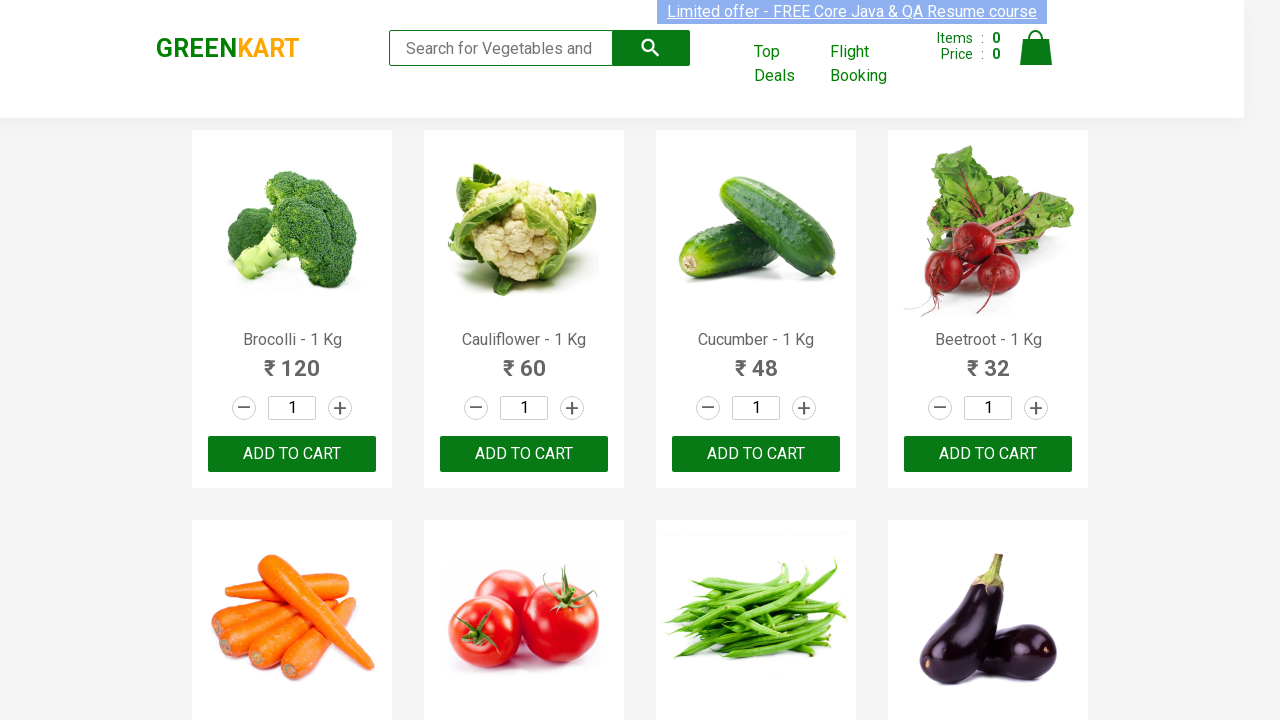

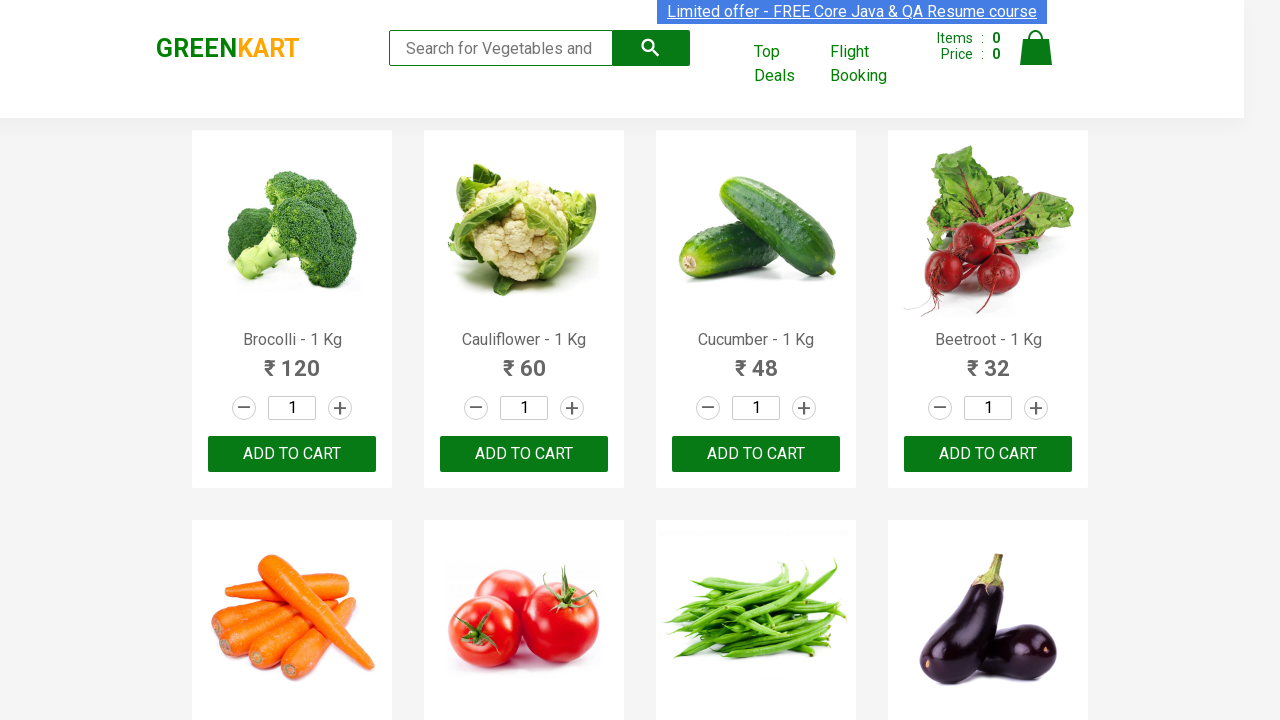